Tests dynamic properties by waiting for a button to become enabled, verifying color change, and waiting for an element to become visible

Starting URL: https://demoqa.com/

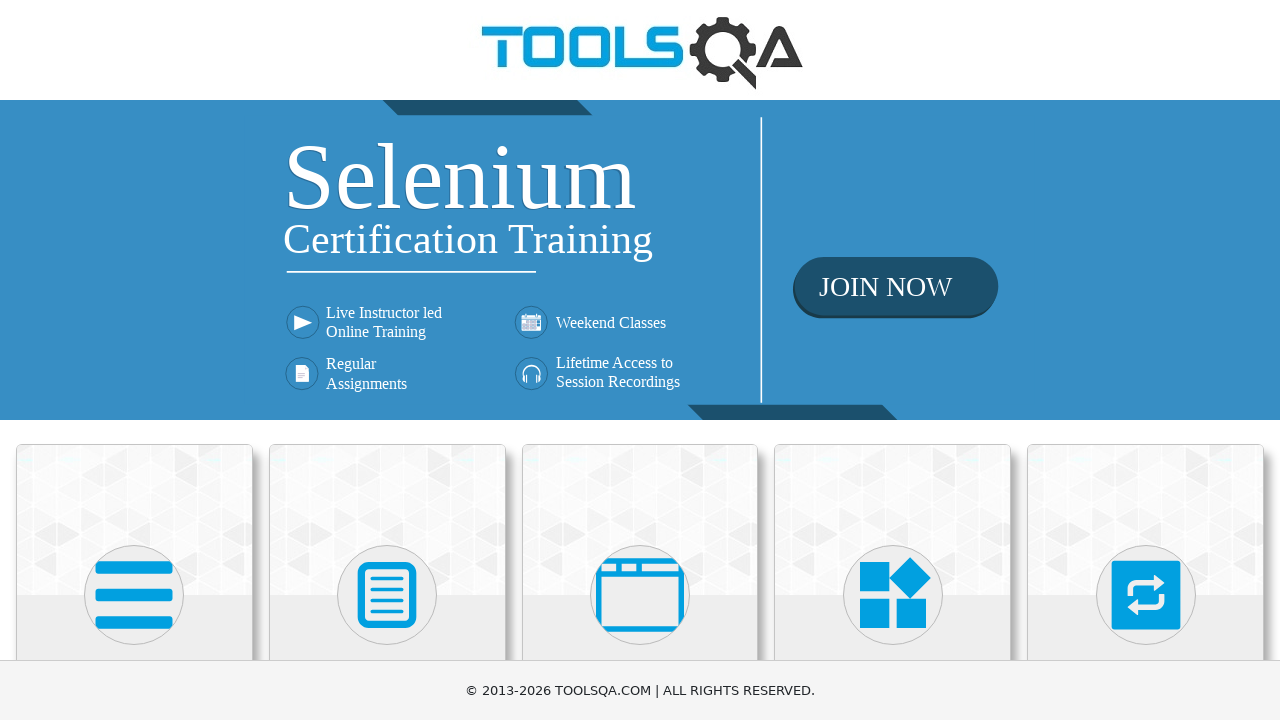

Clicked Elements section at (134, 360) on xpath=//h5[contains(text(),'Elements')]
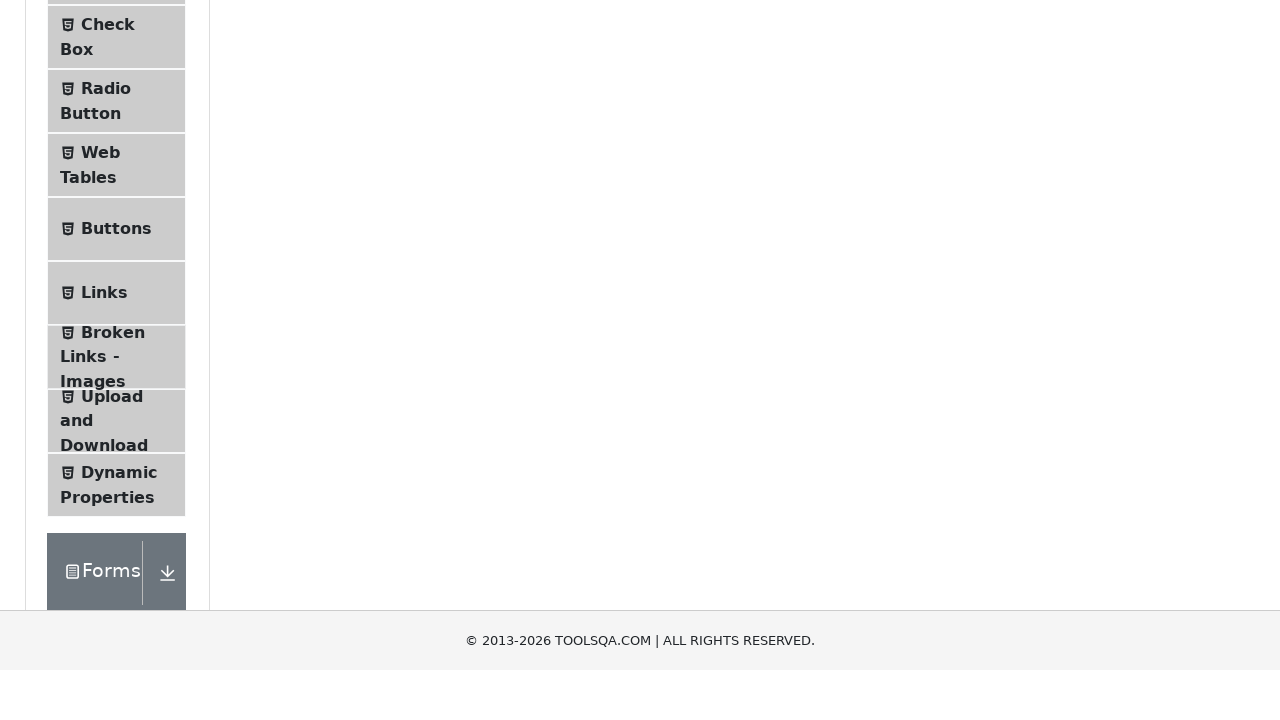

Clicked Dynamic Properties menu item at (119, 348) on xpath=//span[@class='text' and contains(text(),'Dynamic Properties')]
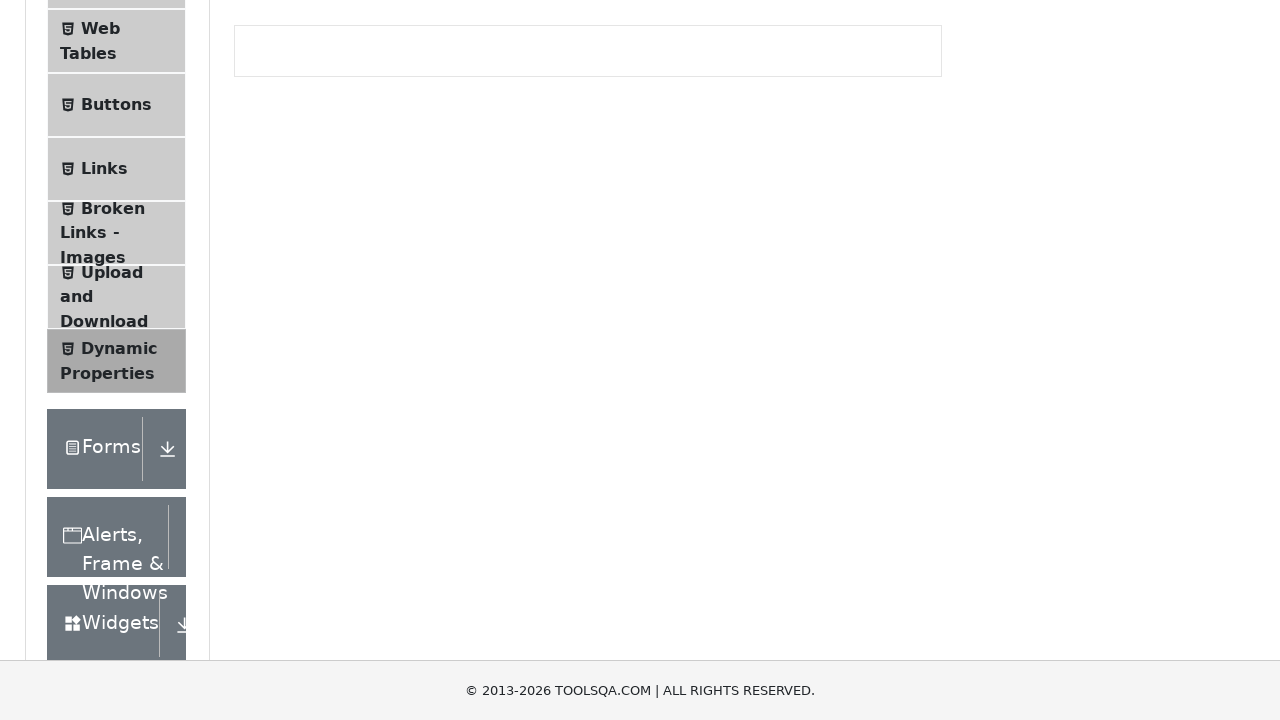

Dynamic Properties page header loaded
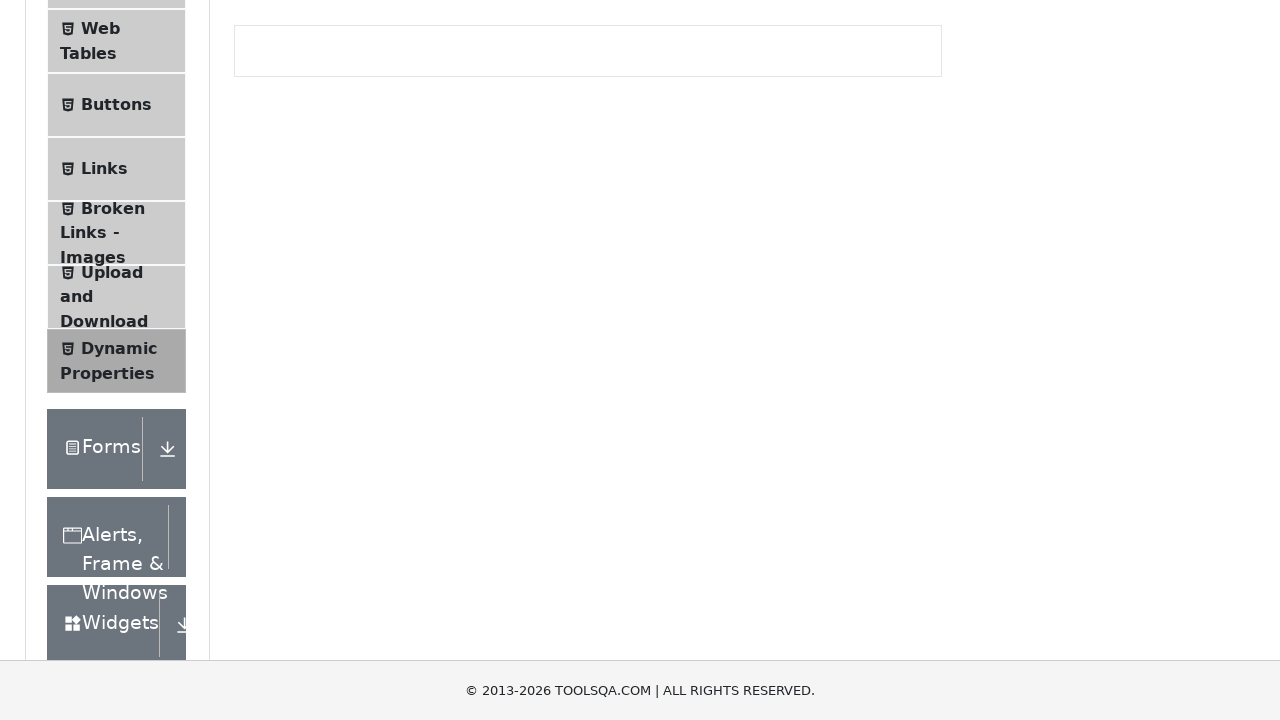

Button became enabled after waiting
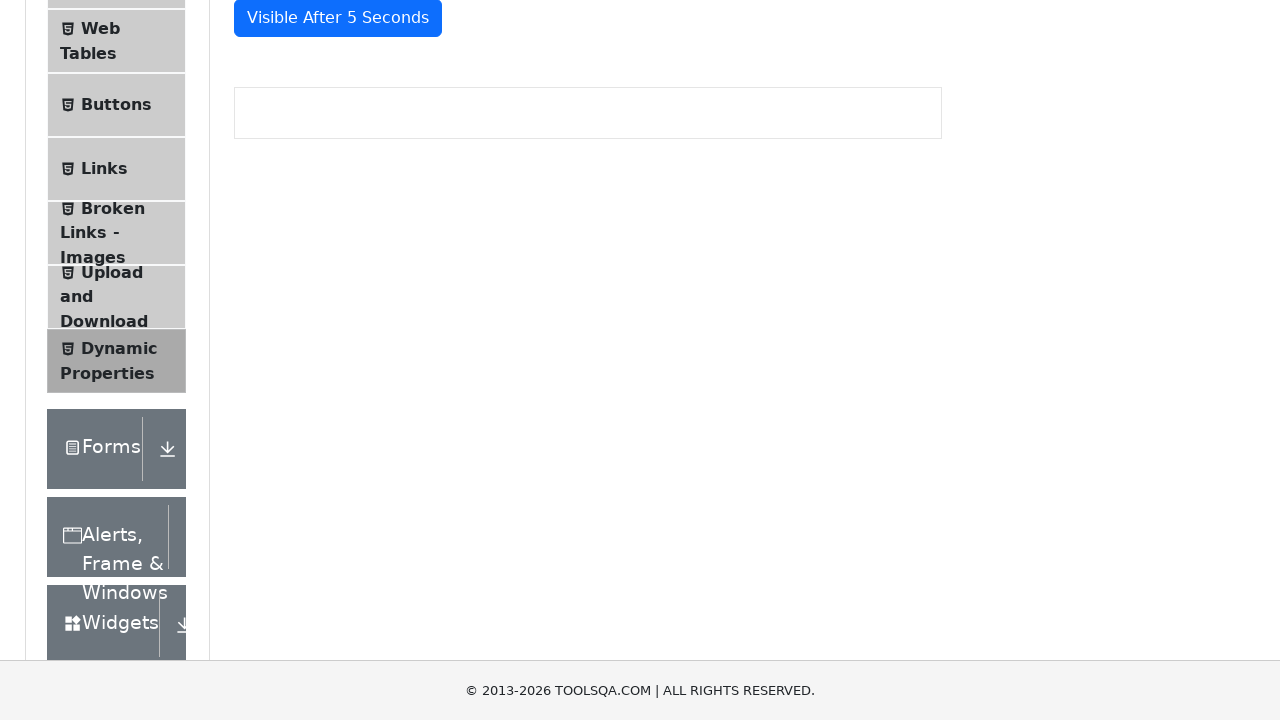

Clicked enabled button at (333, 306) on #enableAfter
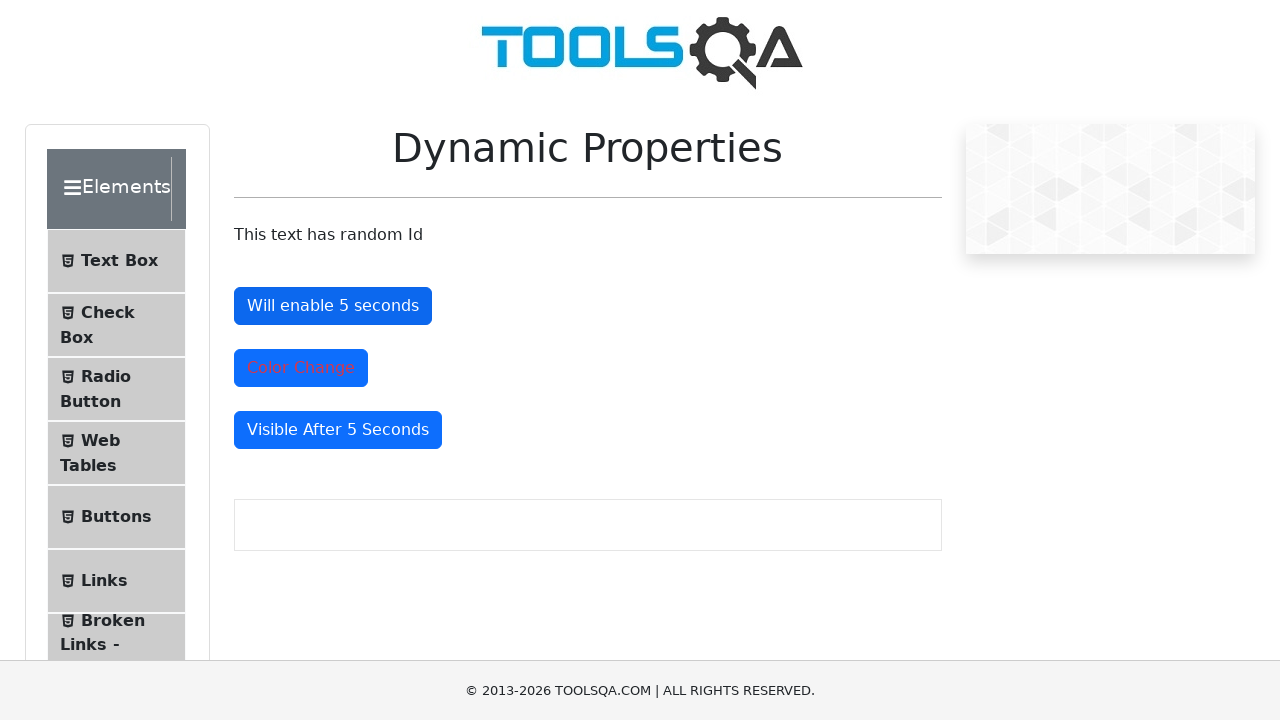

Scrolled color change button into view
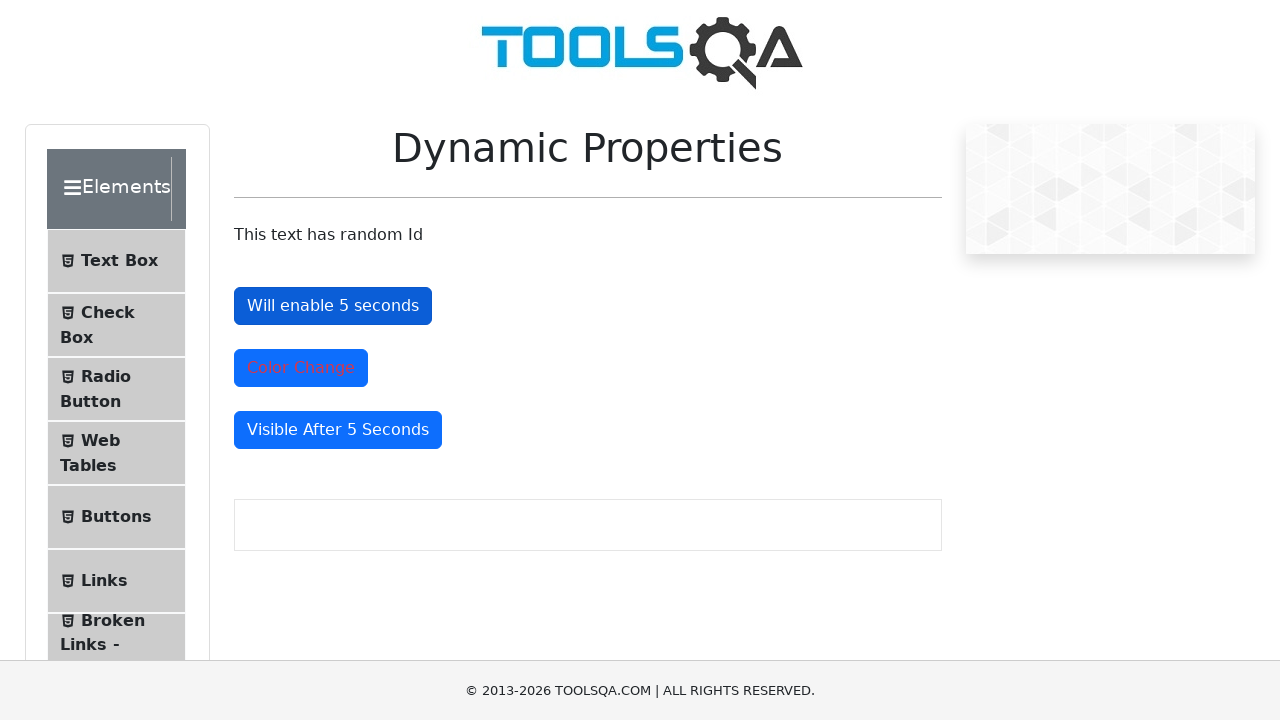

Color change button changed to danger color
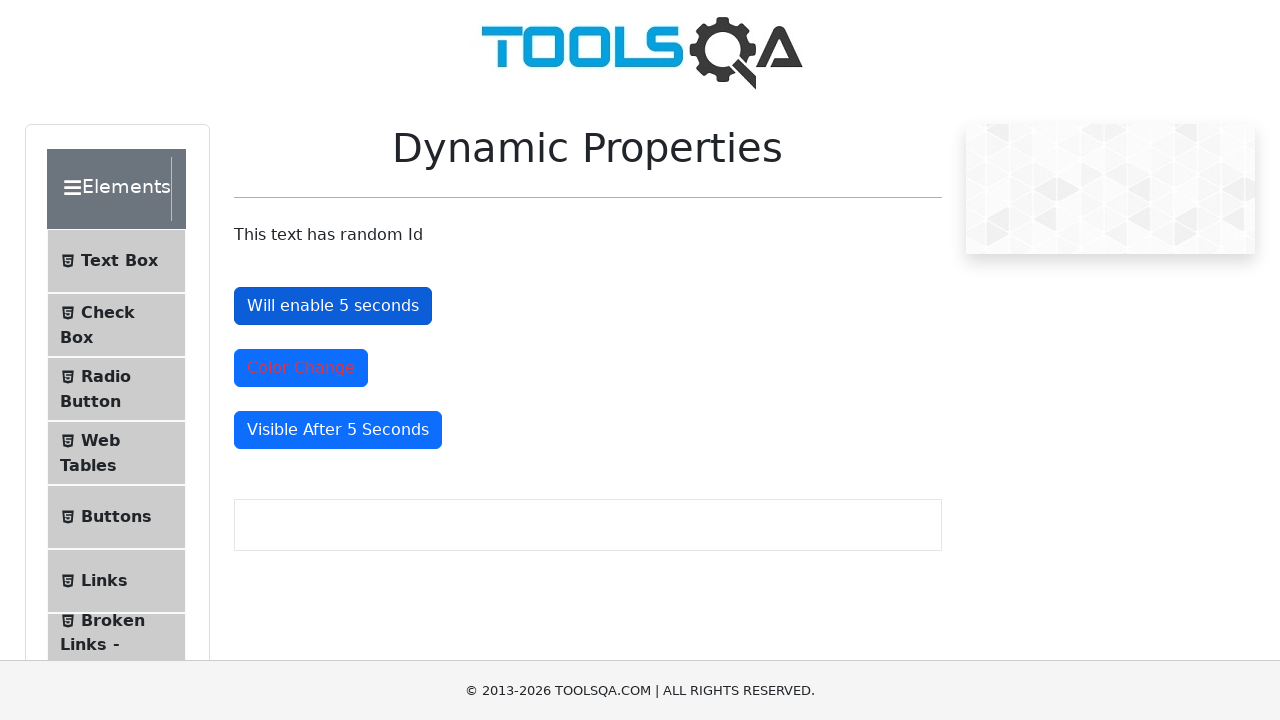

Visible after button became visible
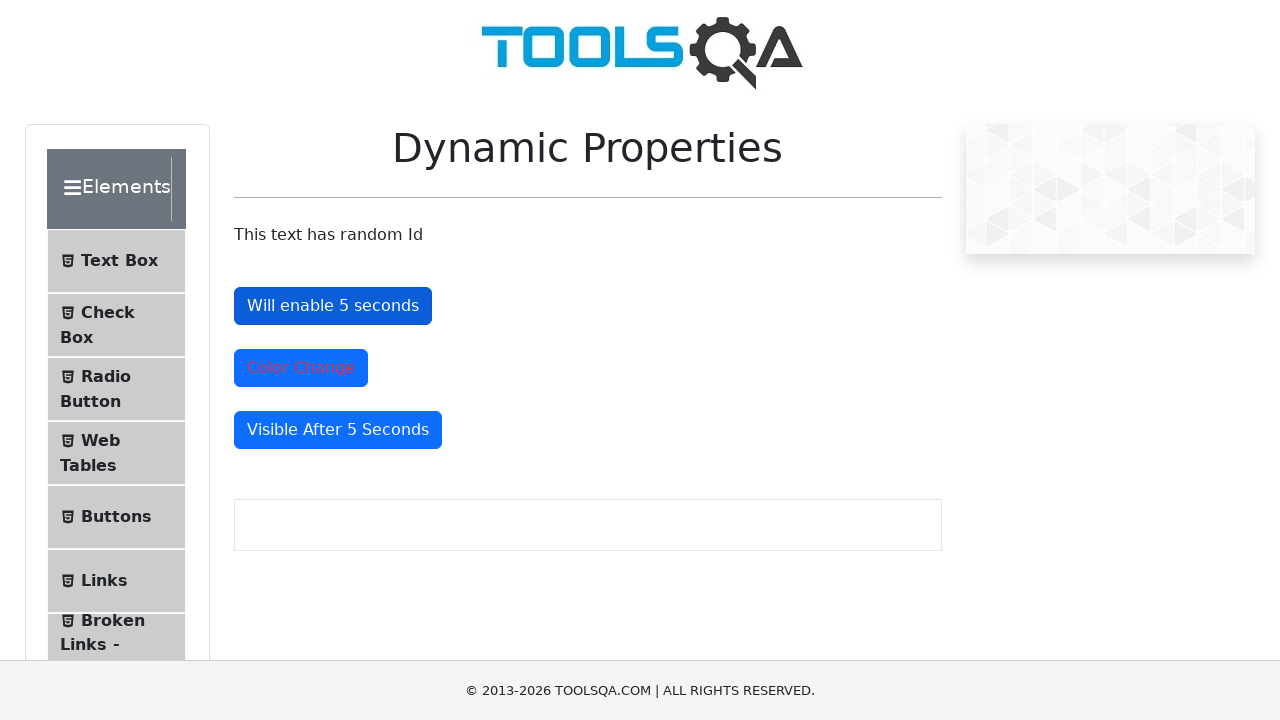

Clicked visible after button at (338, 430) on #visibleAfter
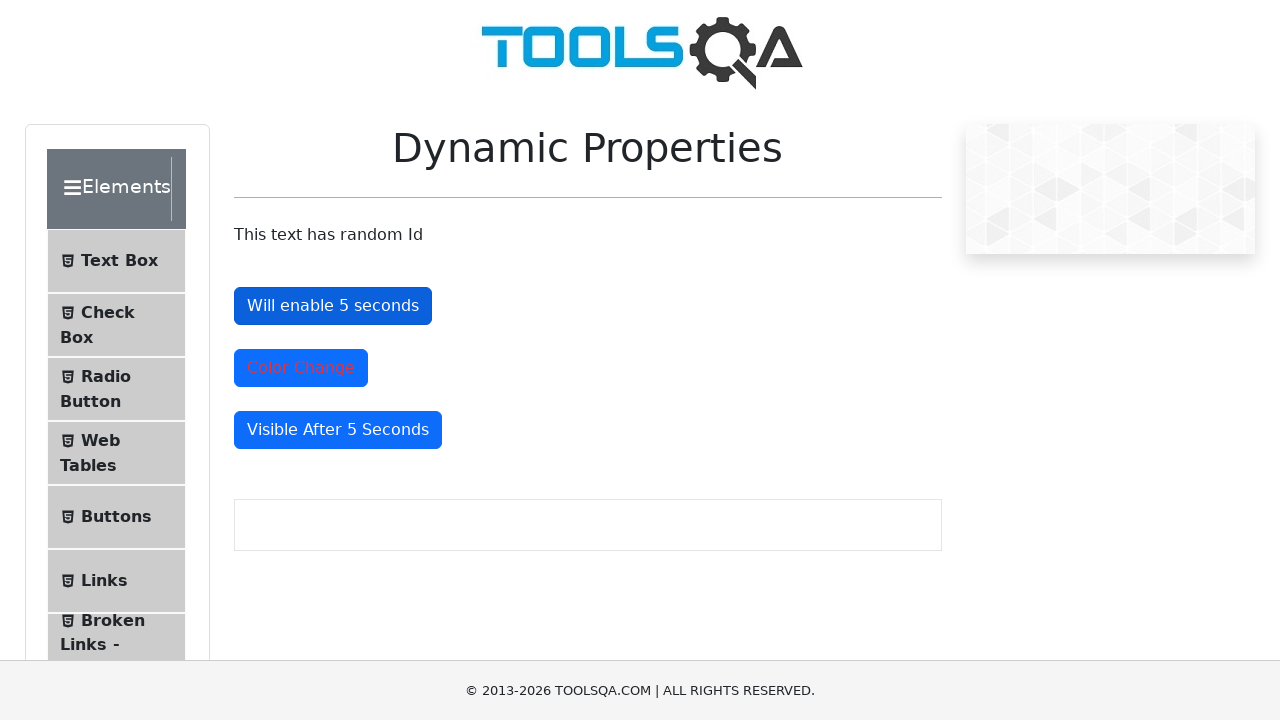

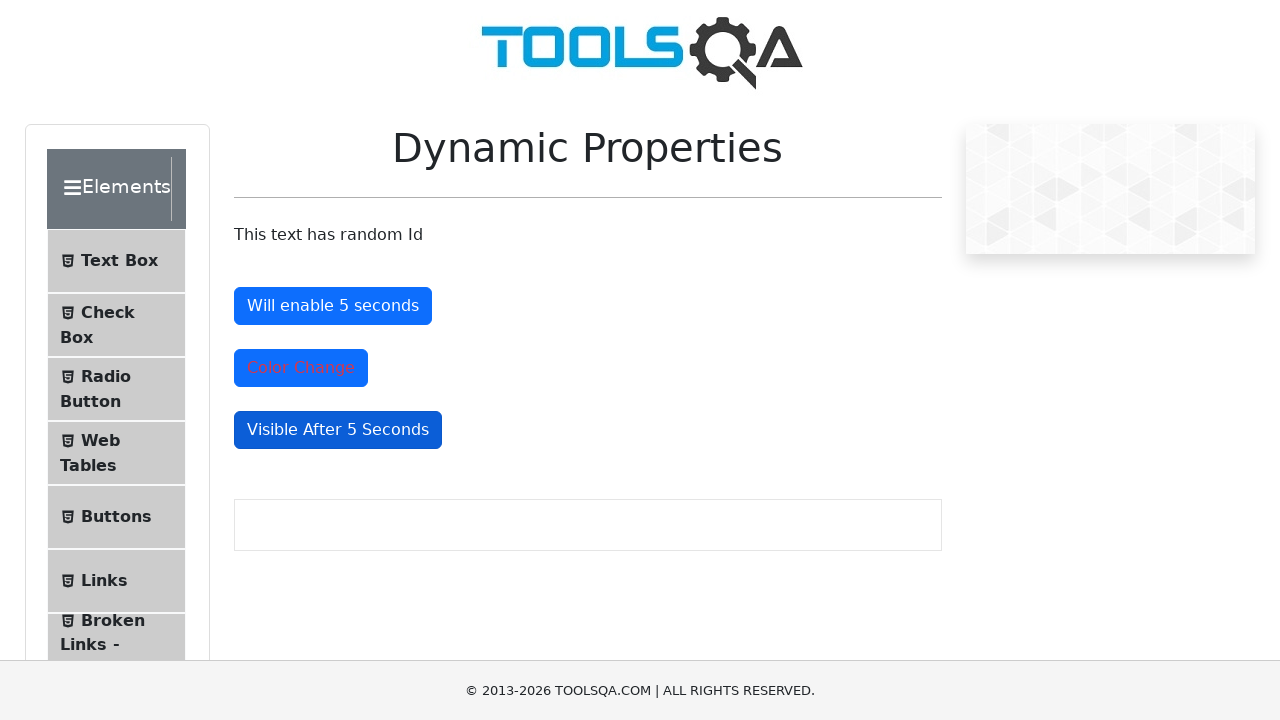